Verifies that the Instagram social icon is displayed in the footer

Starting URL: https://myelth.com/

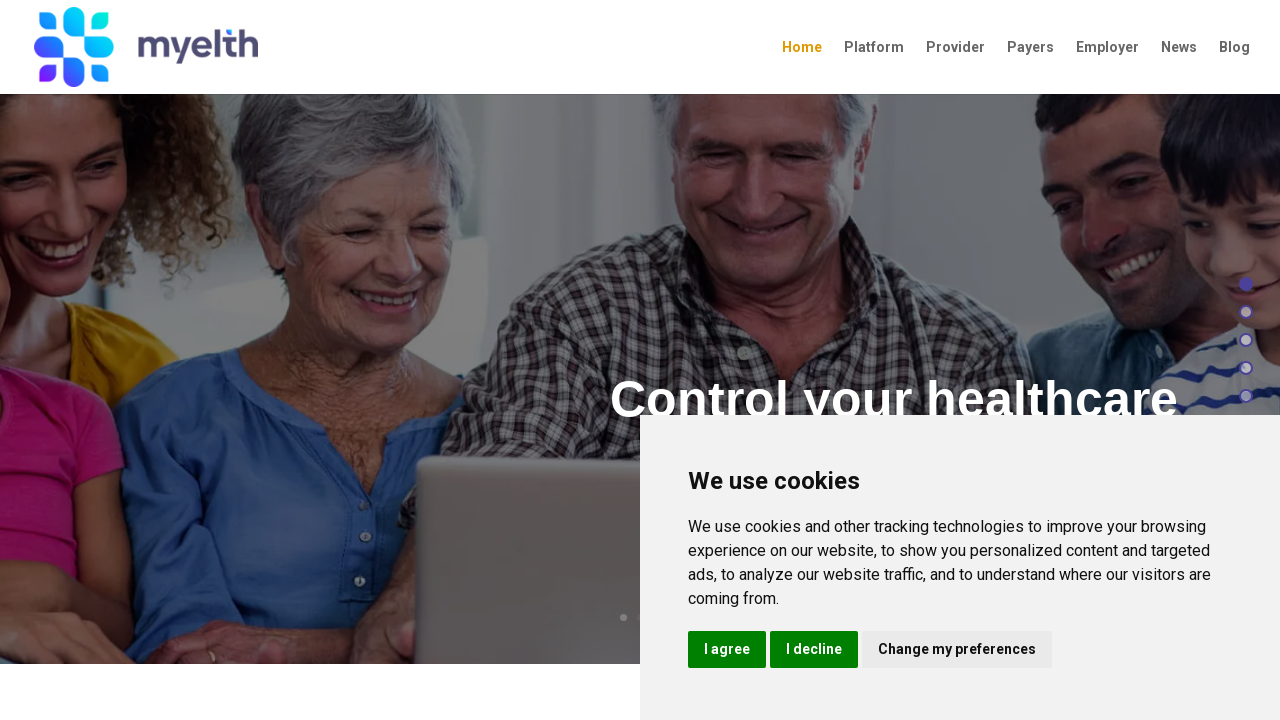

Navigated to https://myelth.com/
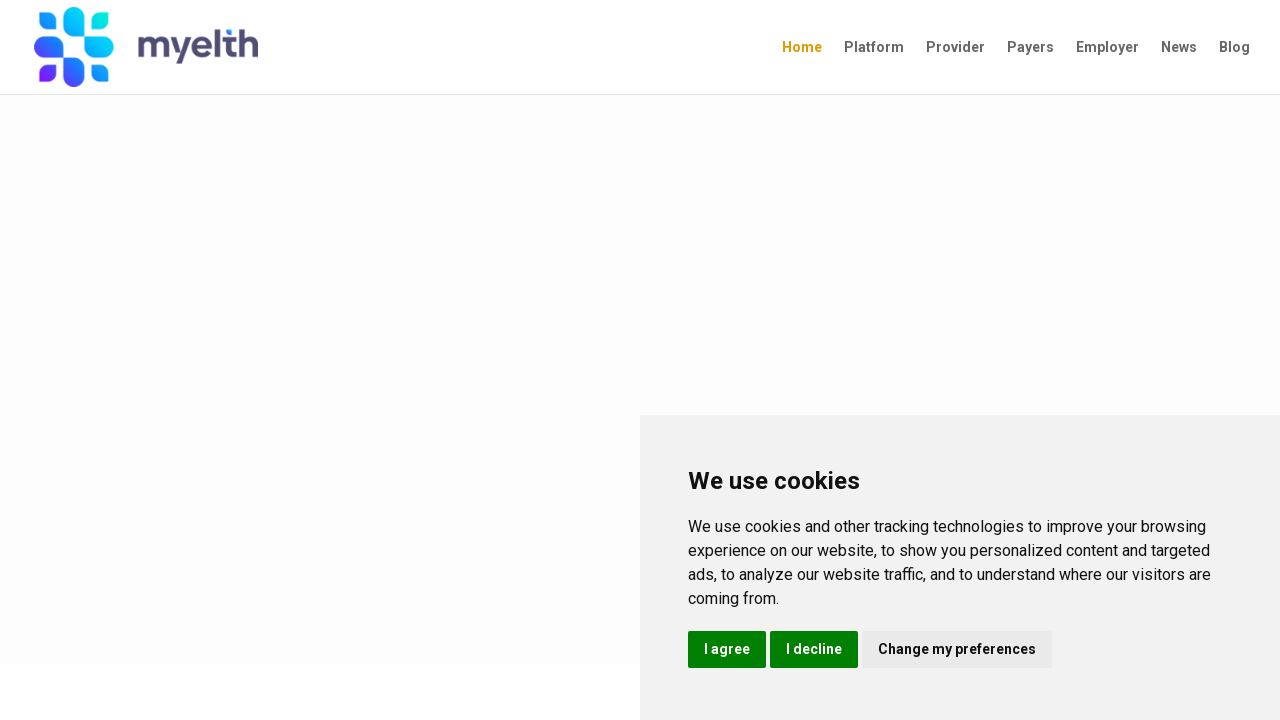

Instagram social icon is visible in footer
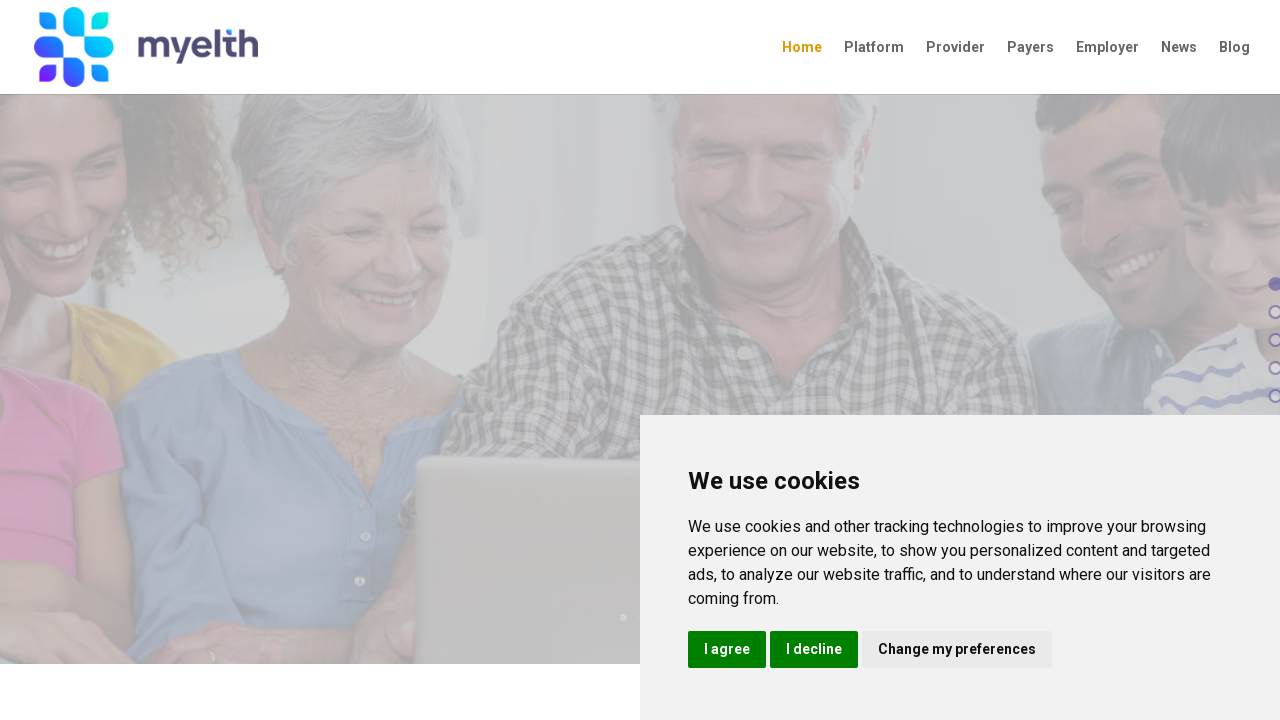

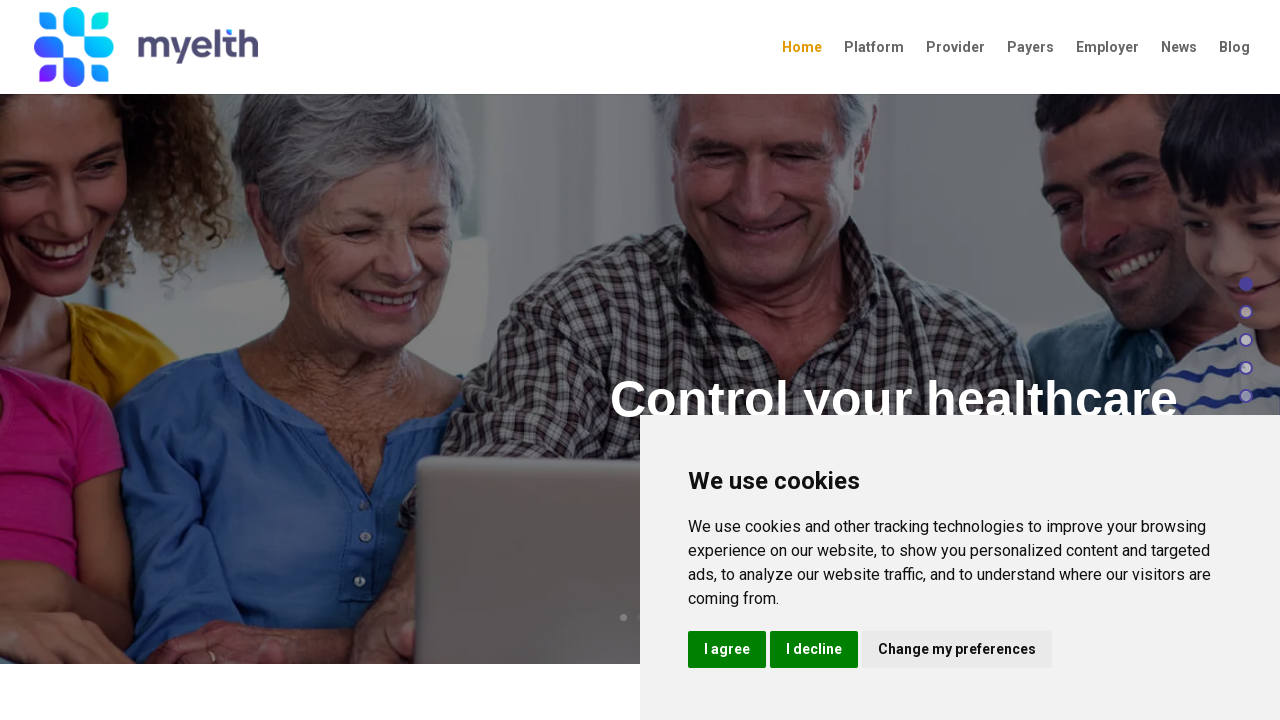